Tests removing a product from cart on BStackDemo by first adding a product and verifying cart display.

Starting URL: https://www.bstackdemo.com

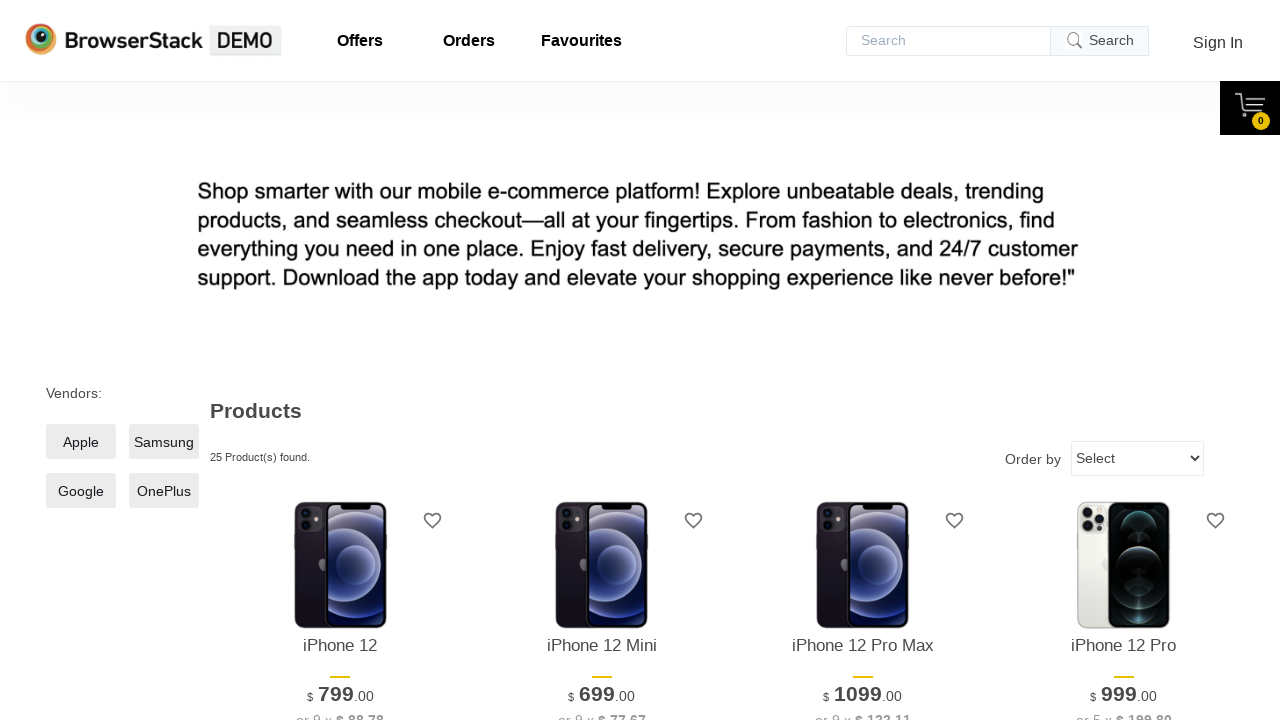

Waited for first product to be visible
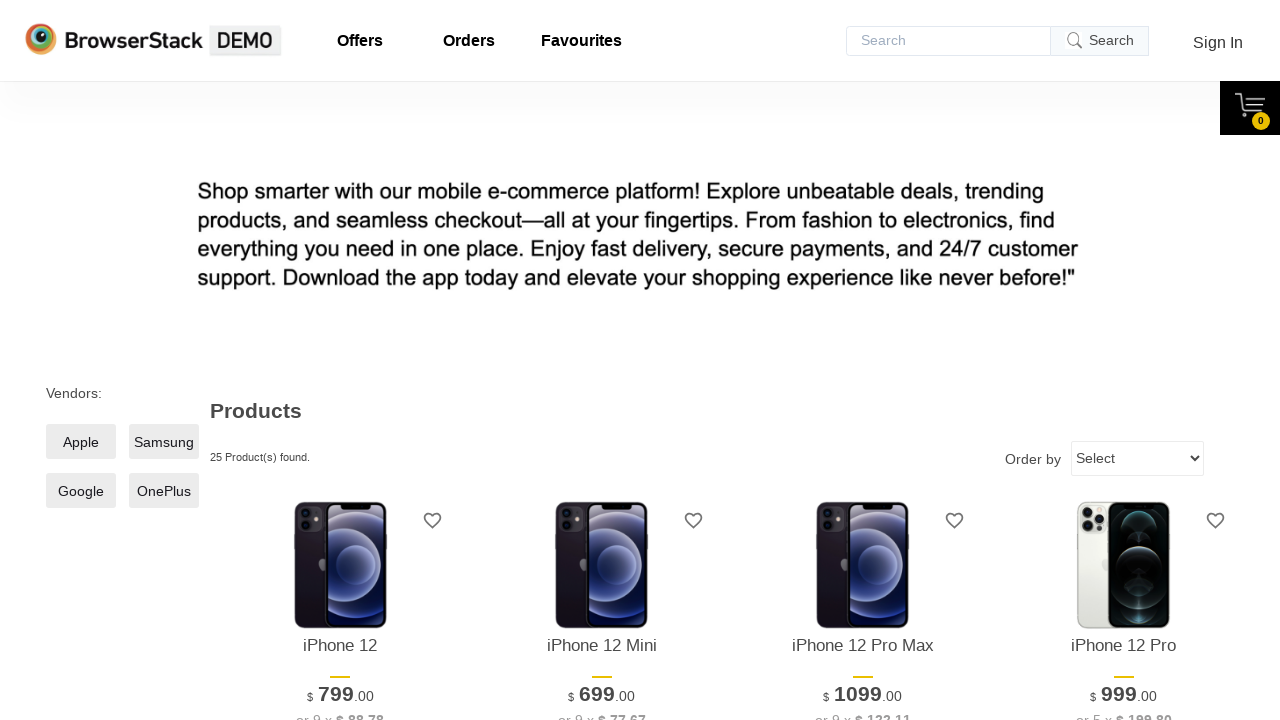

Clicked add to cart button for first product at (340, 361) on xpath=//*[@id='1']/div[4]
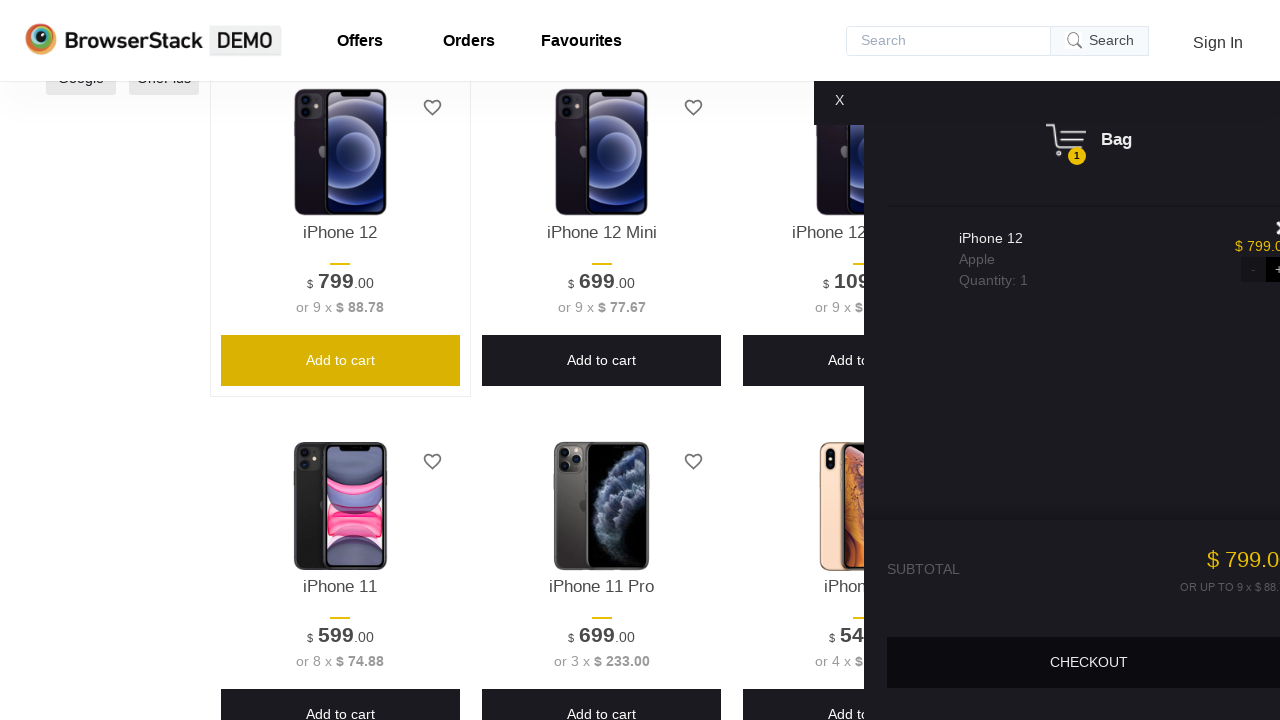

Waited for cart content to be displayed
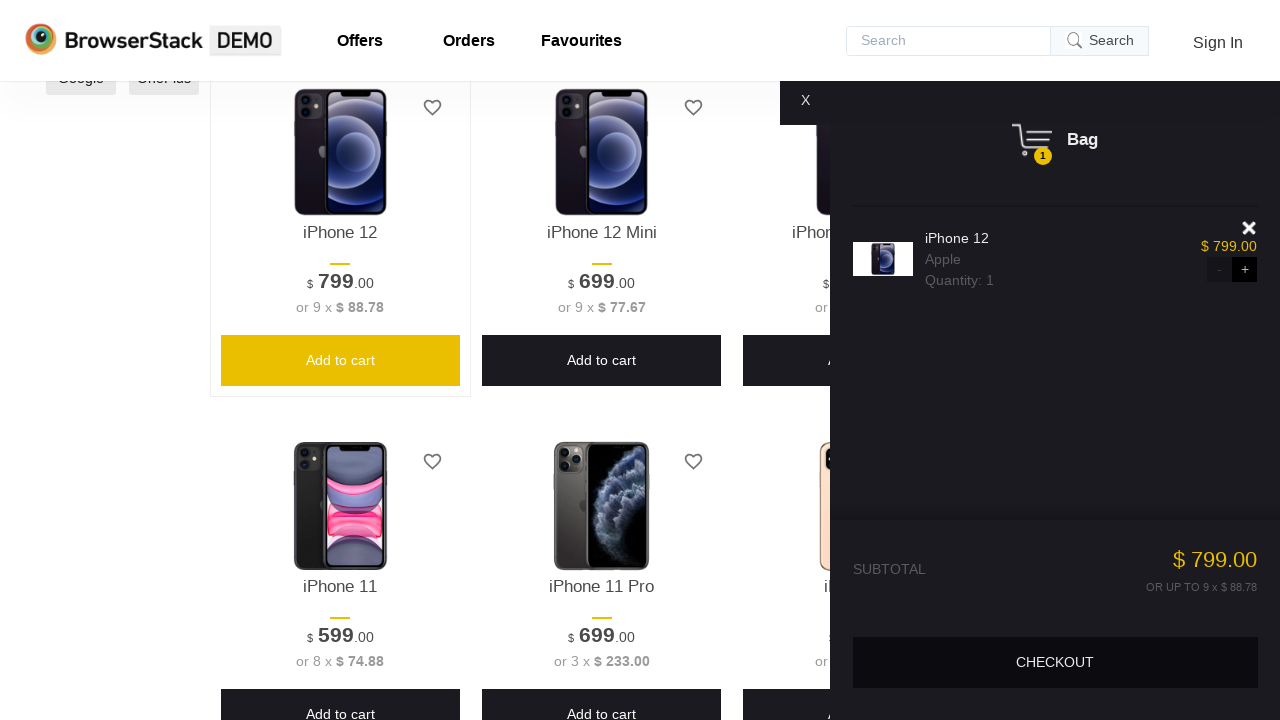

Verified cart content is visible
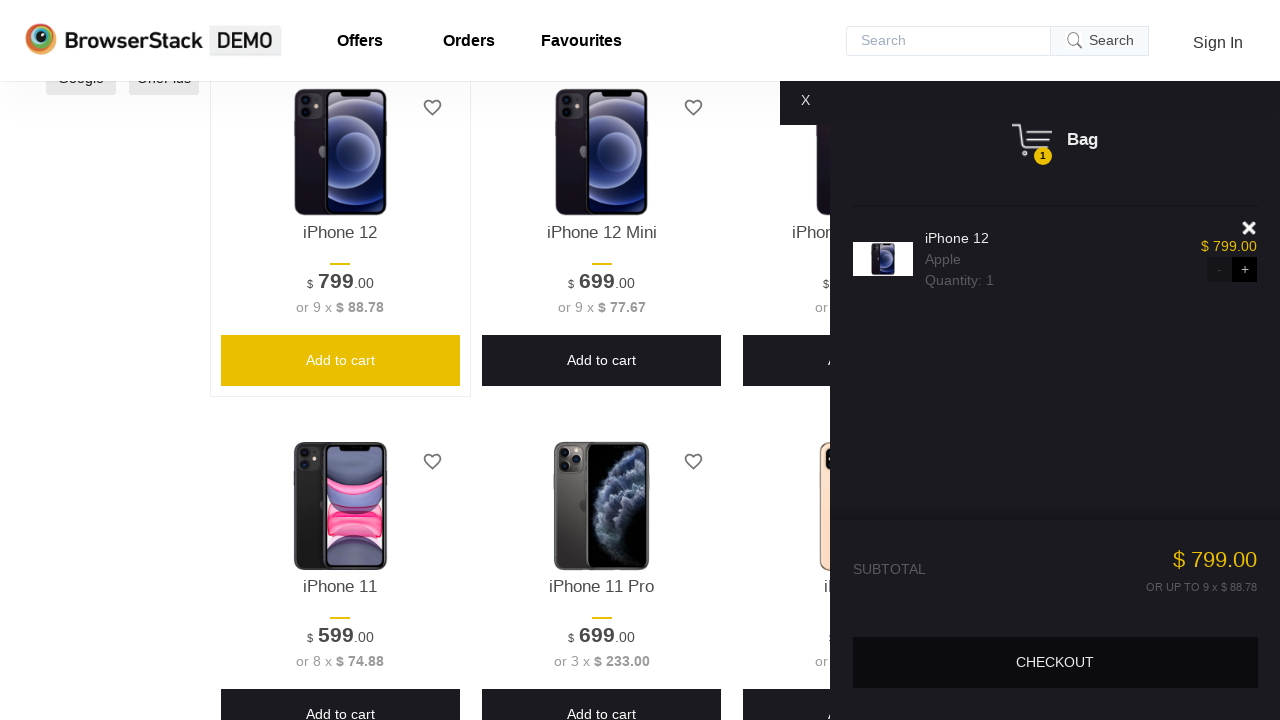

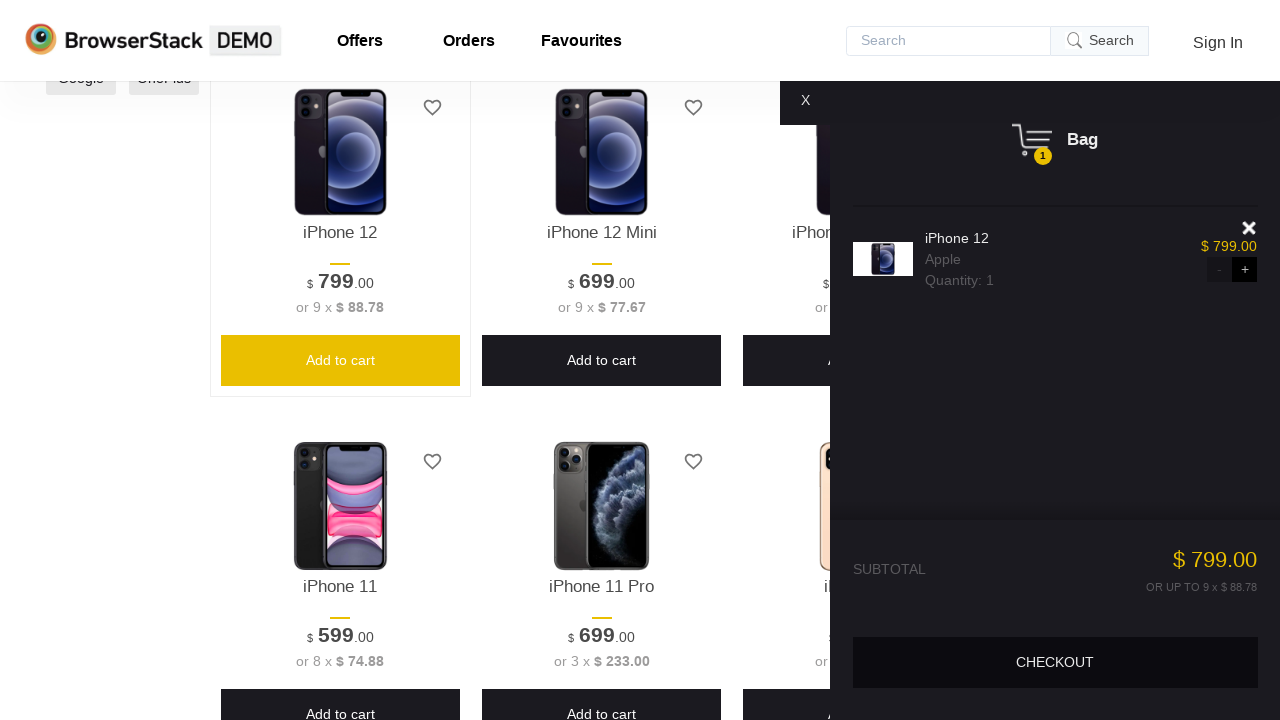